Tests page 7 text content (common problems) and page 8 info screen by navigating through the survey and verifying displayed content.

Starting URL: https://dietsw.tutorplace.ru/

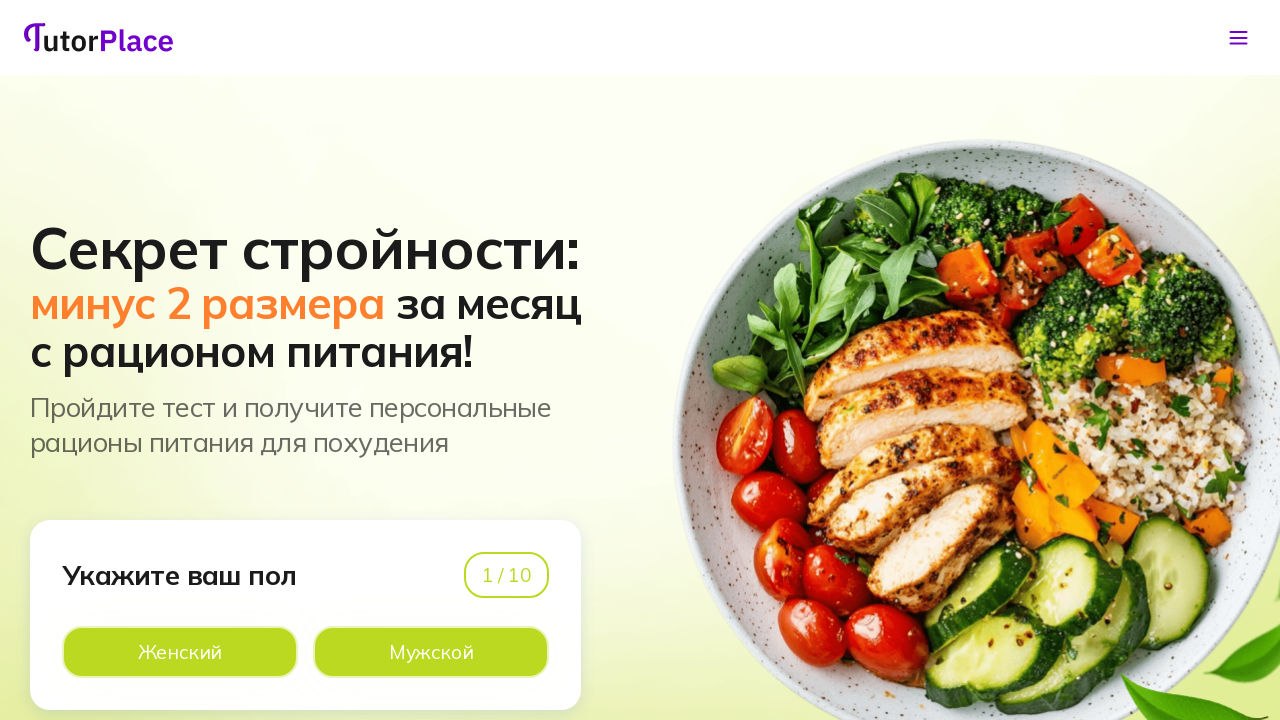

Clicked option on page 1 at (431, 652) on xpath=//*[@id='app']/main/div/section[1]/div/div/div[1]/div[2]/div[2]/div[2]/lab
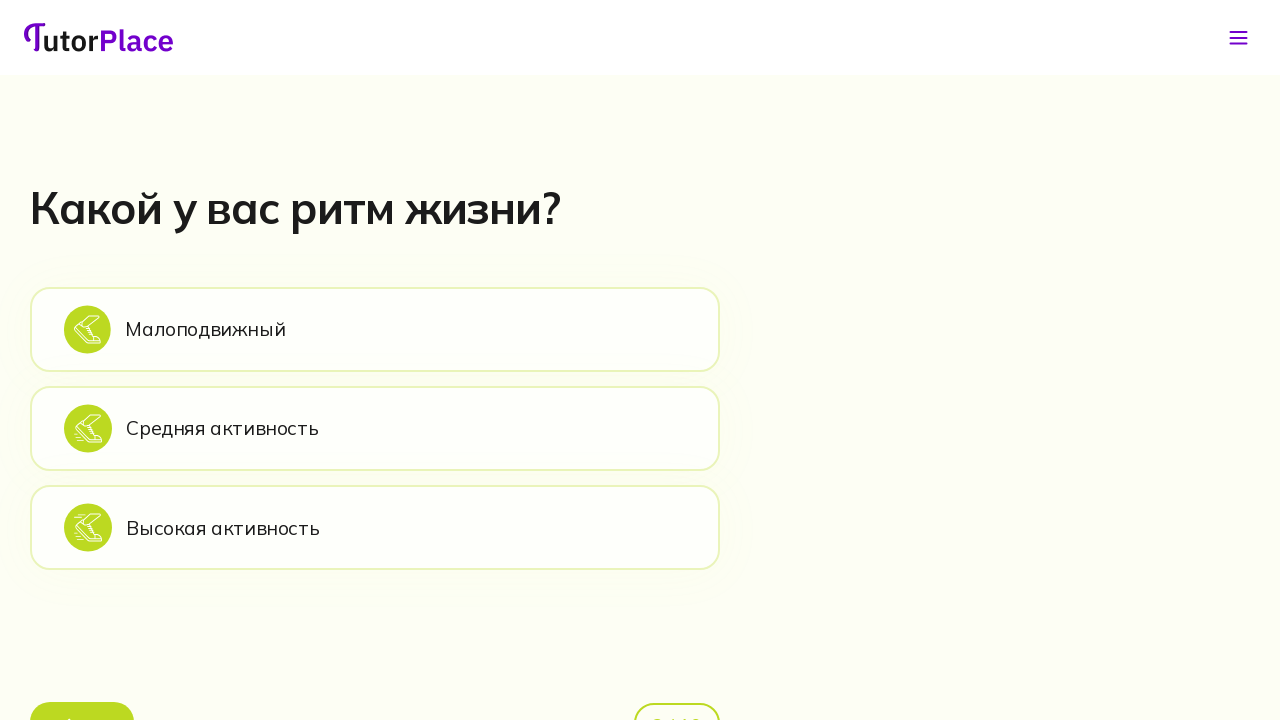

Clicked option on page 2 at (375, 329) on xpath=//*[@id='app']/main/div/section[2]/div/div/div[2]/div[1]/div[2]/div[1]/lab
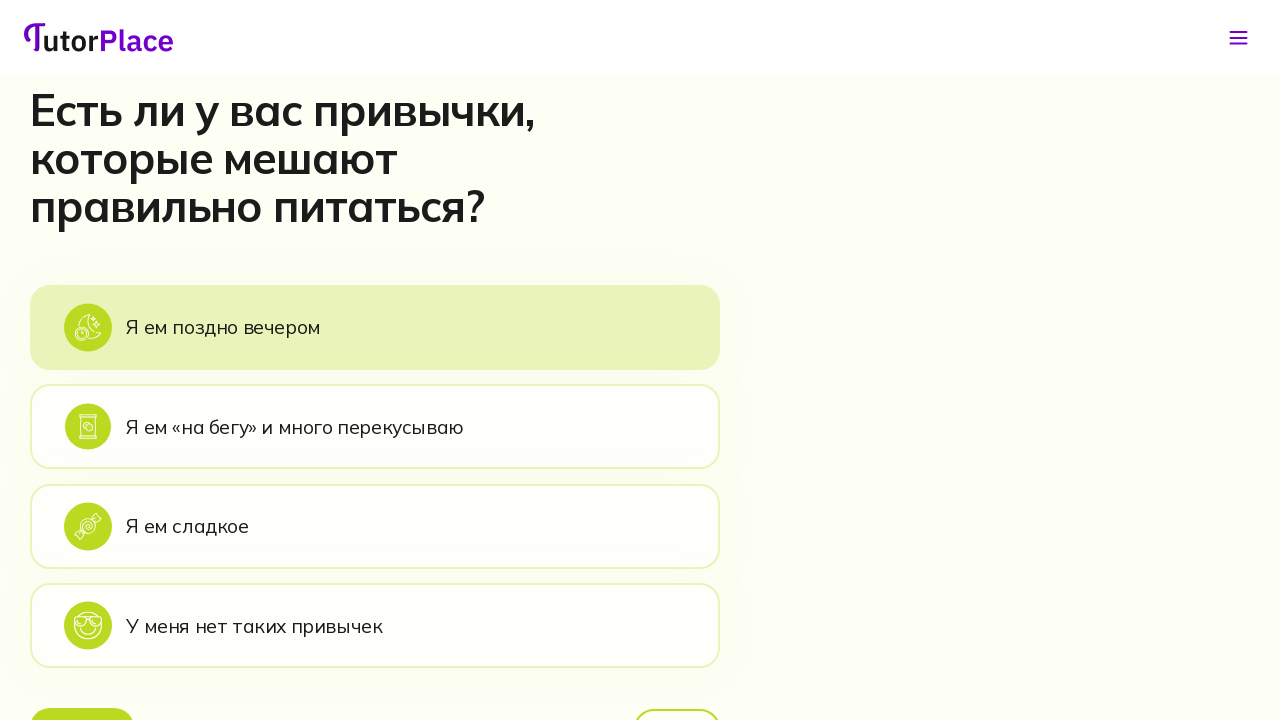

Clicked option on page 3 at (375, 327) on xpath=//*[@id='app']/main/div/section[3]/div/div/div[2]/div[1]/div[2]/div[1]/lab
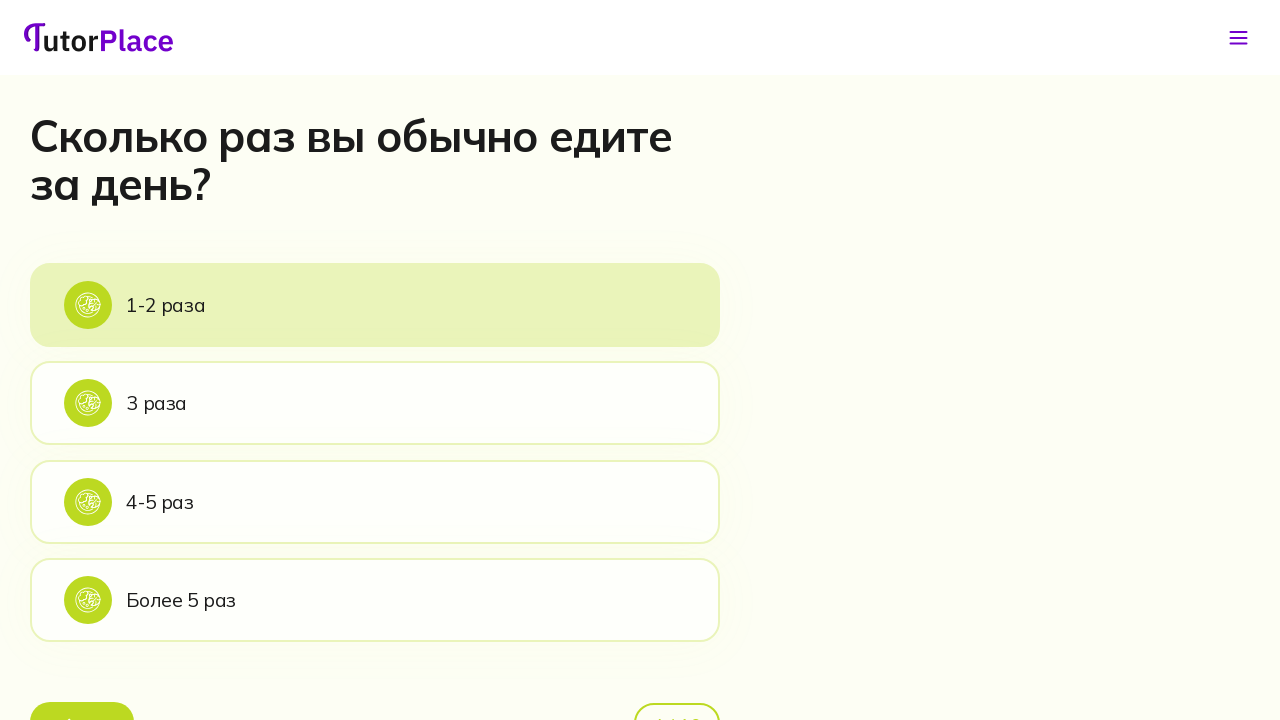

Clicked option on page 4 at (375, 305) on xpath=//*[@id='app']/main/div/section[4]/div/div/div[2]/div[1]/div[2]/div[1]/lab
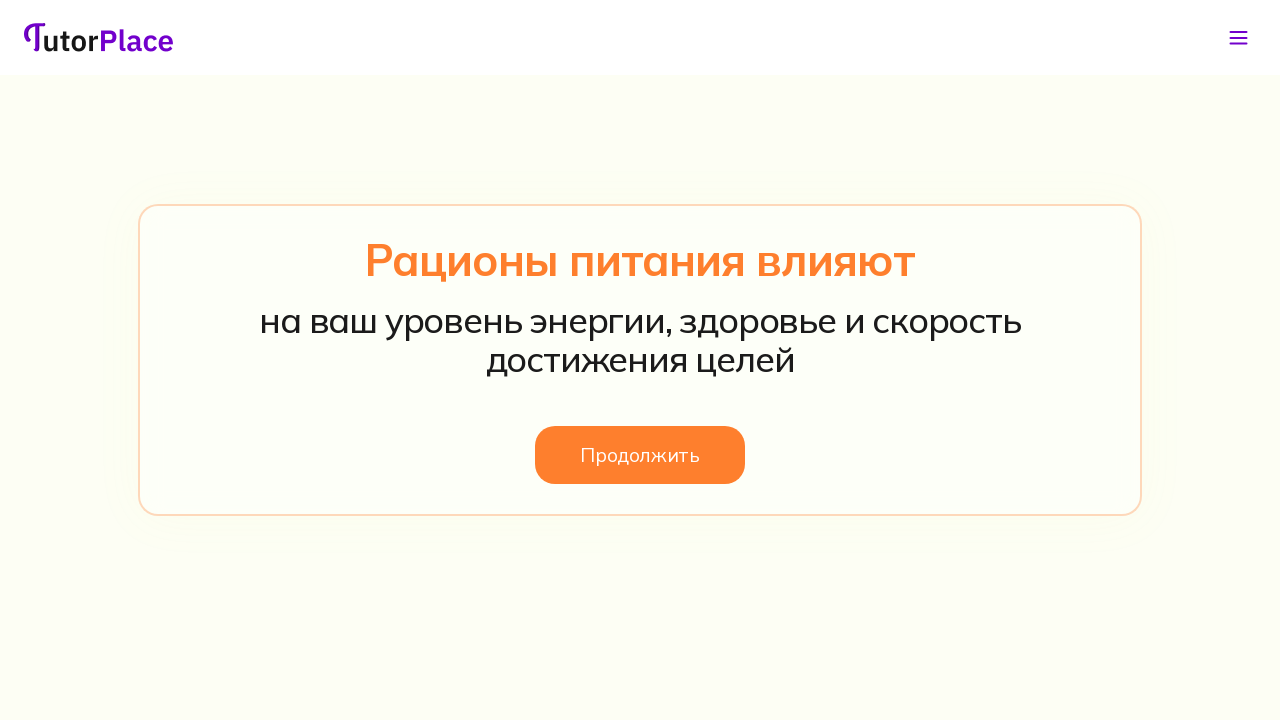

Clicked button on page 5 at (640, 455) on xpath=//*[@id='app']/main/div/section[5]/div/div/div/button/span
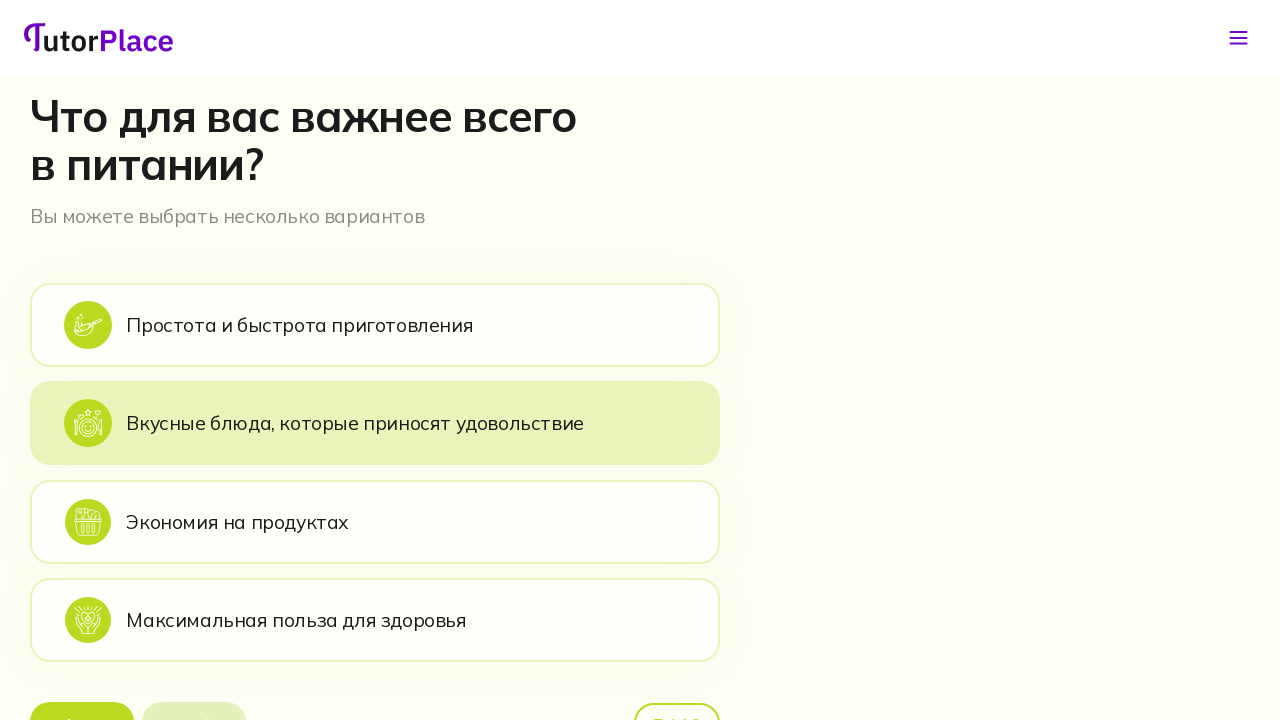

Clicked option on page 6 at (375, 325) on xpath=//*[@id='app']/main/div/section[6]/div/div/div[2]/div[1]/div[2]/div[1]/lab
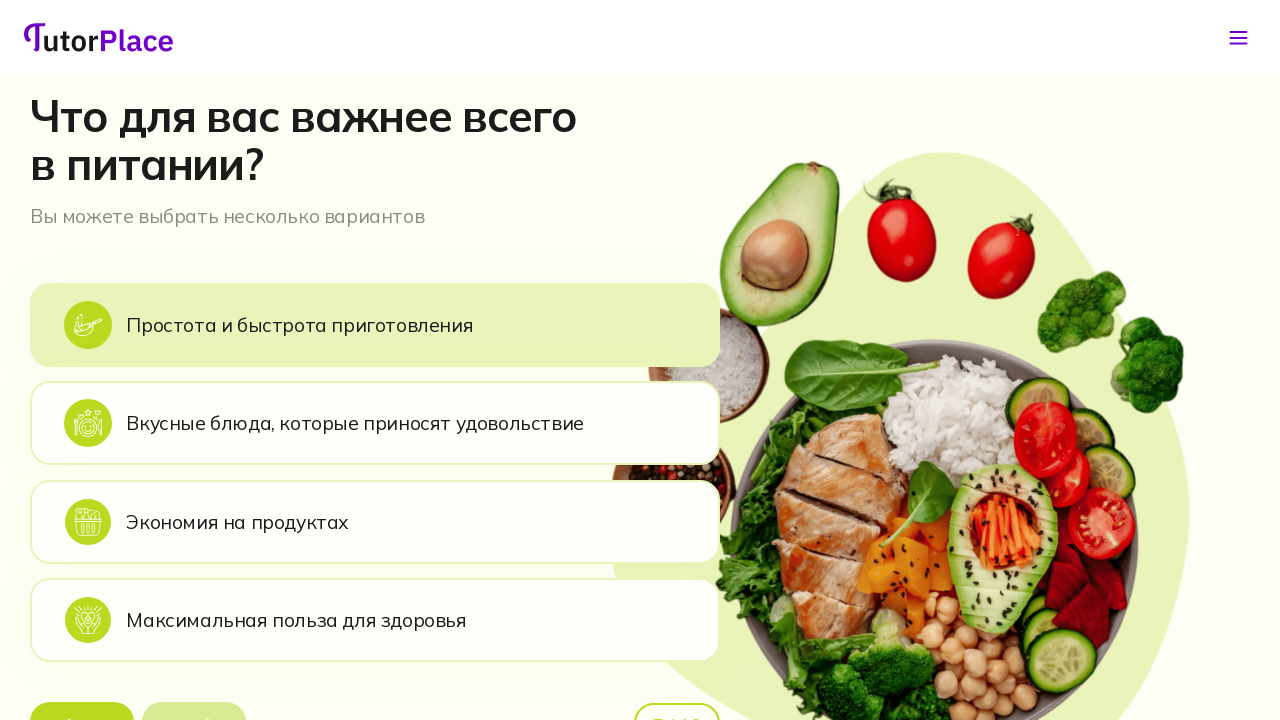

Clicked next button on page 6 at (194, 696) on xpath=//*[@id='app']/main/div/section[6]/div/div/div[2]/div[1]/div[3]/button[2]
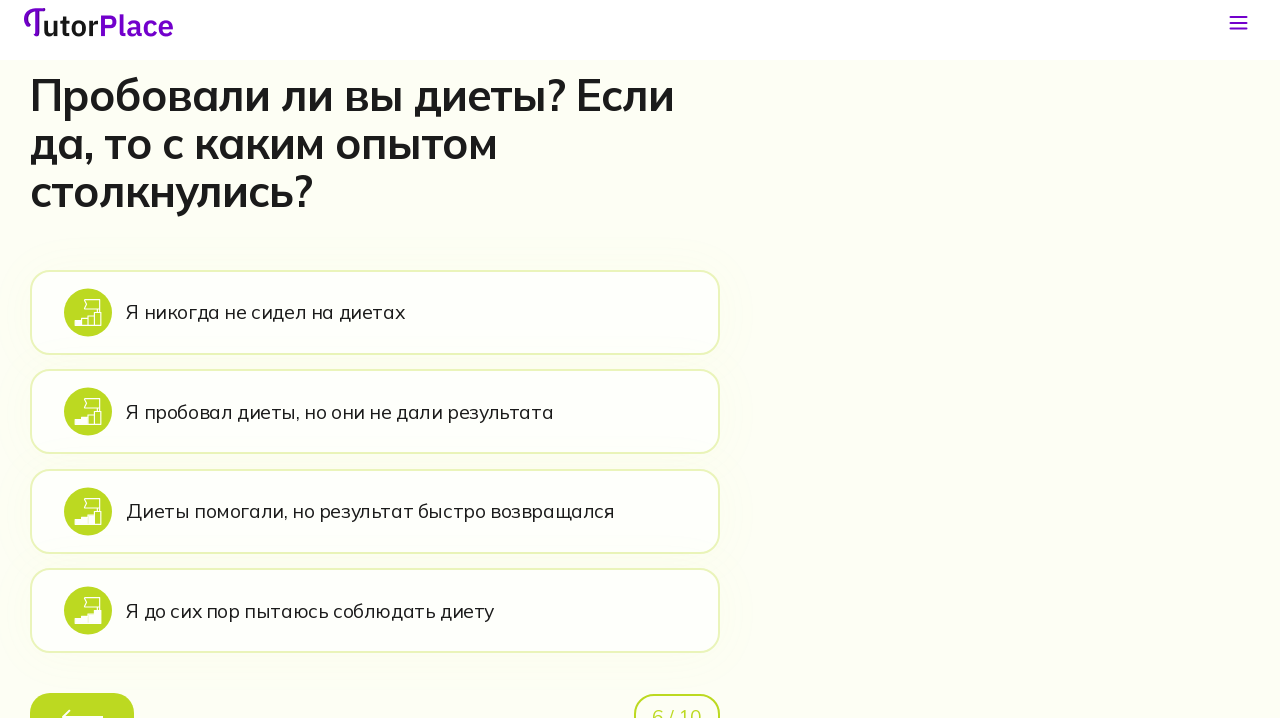

Clicked option on page 7 (common problems) at (375, 327) on xpath=//*[@id='app']/main/div/section[7]/div/div/div[2]/div[1]/div[2]/div[1]/lab
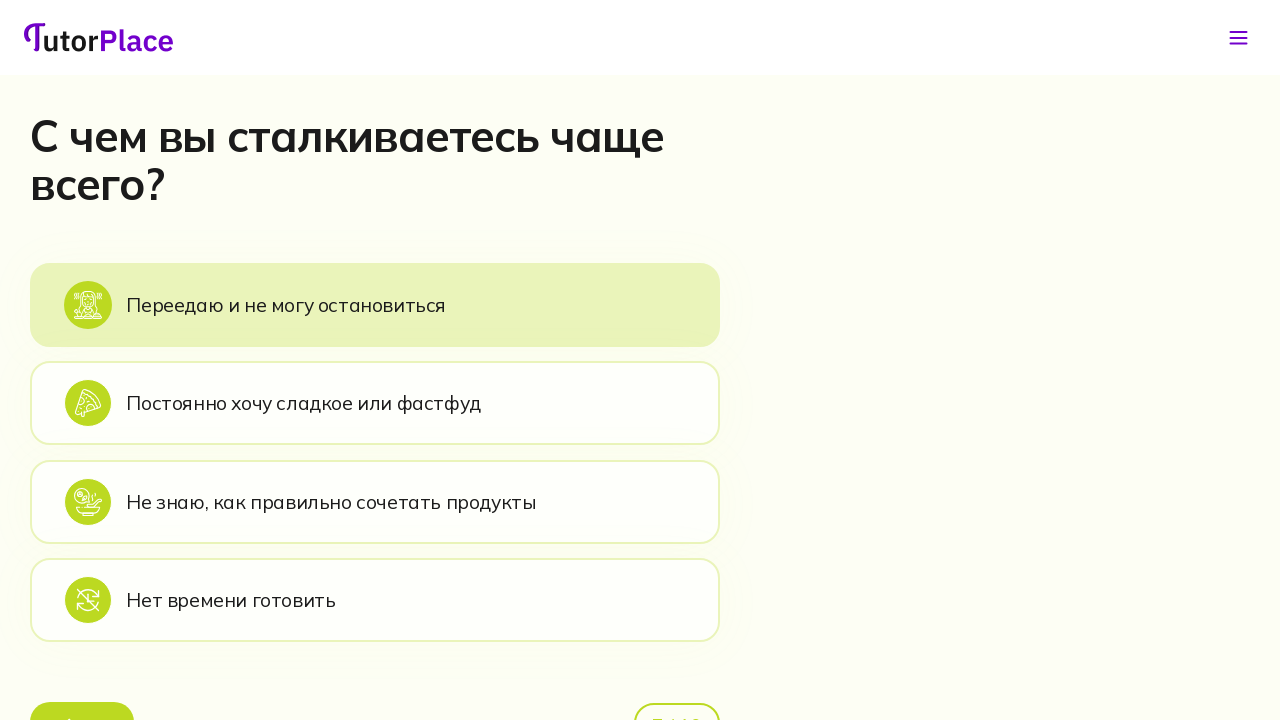

Page 8 heading loaded
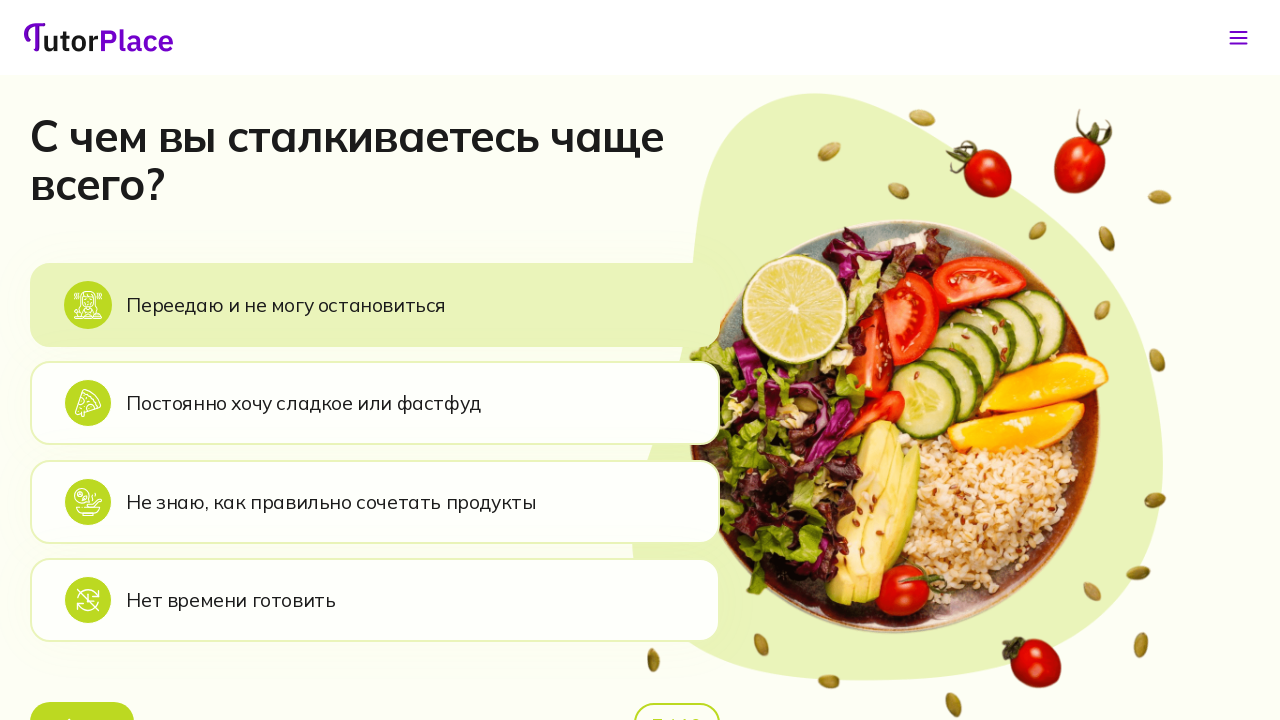

Page 8 first option loaded
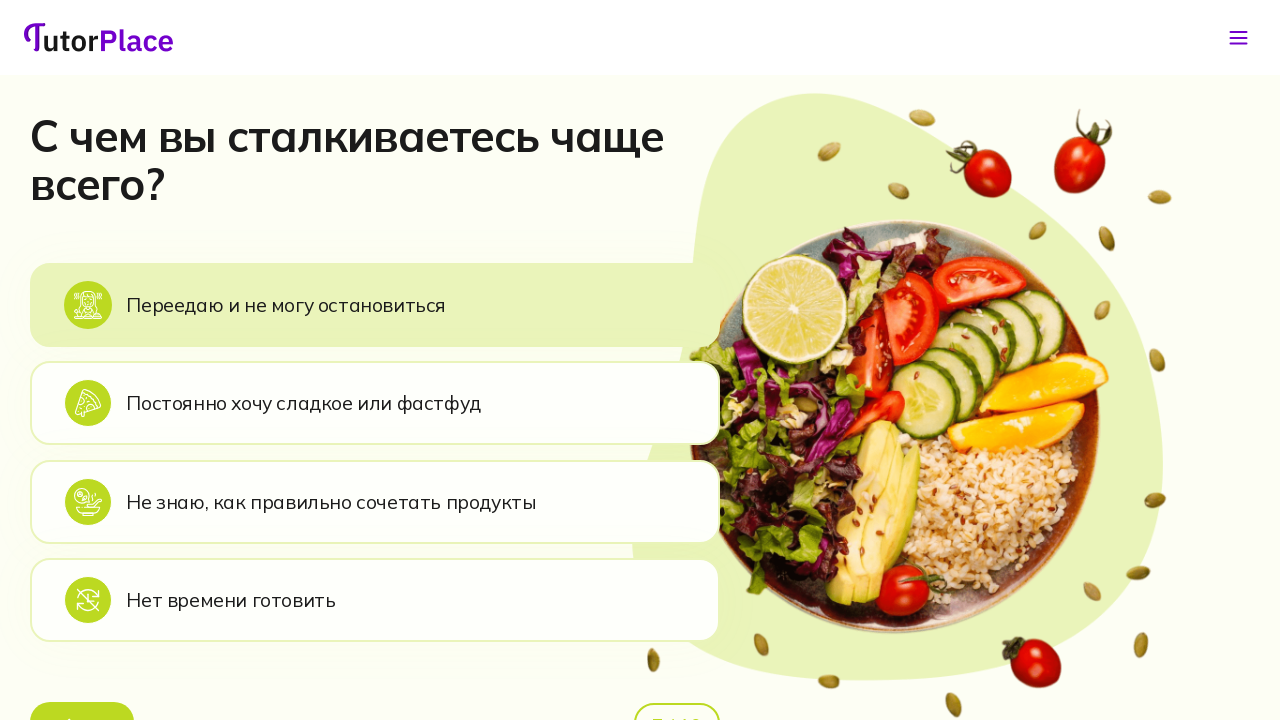

Page 8 fourth option loaded
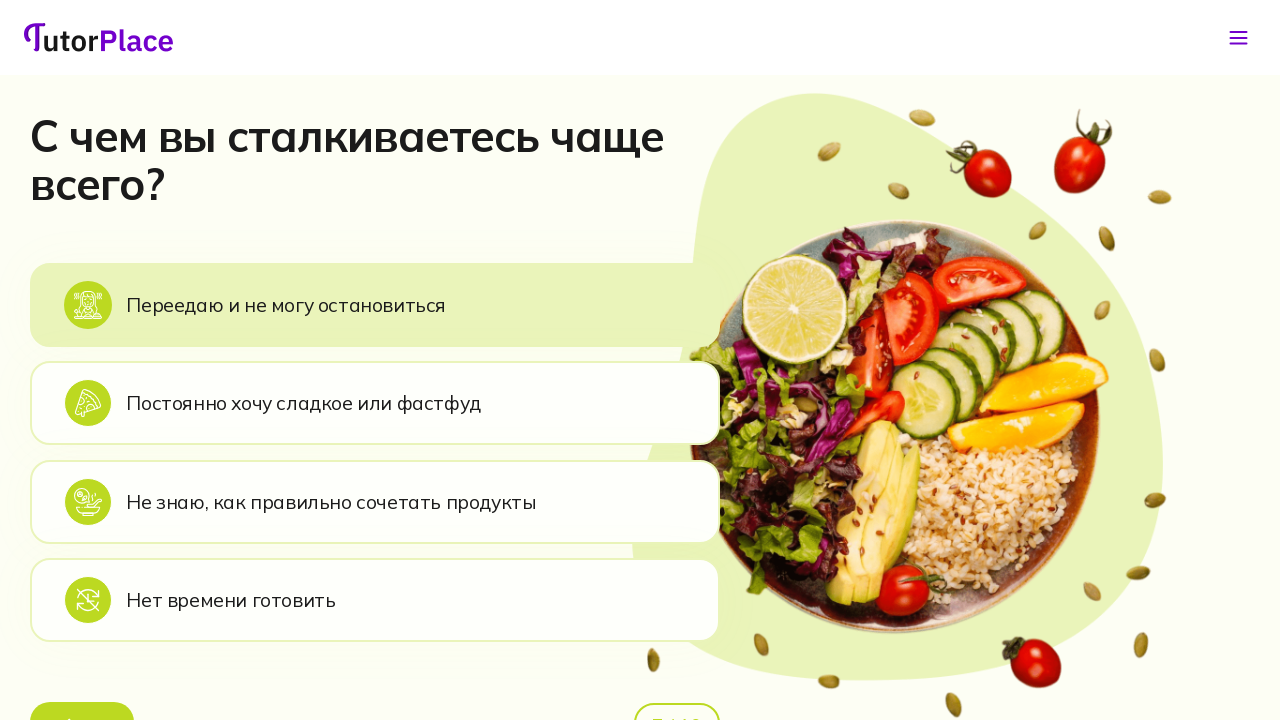

Clicked fourth option on page 8 at (375, 600) on xpath=//*[@id='app']/main/div/section[8]/div/div/div[2]/div[1]/div[2]/div[4]/lab
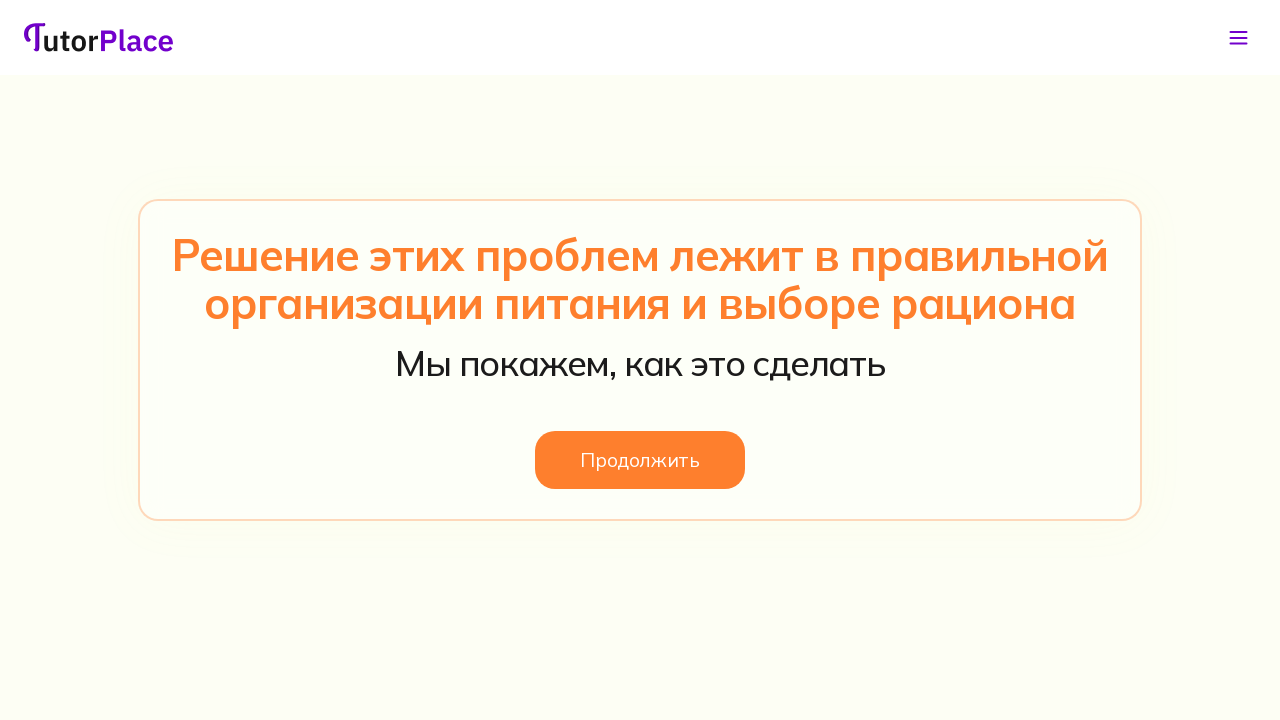

Info page 8 heading loaded
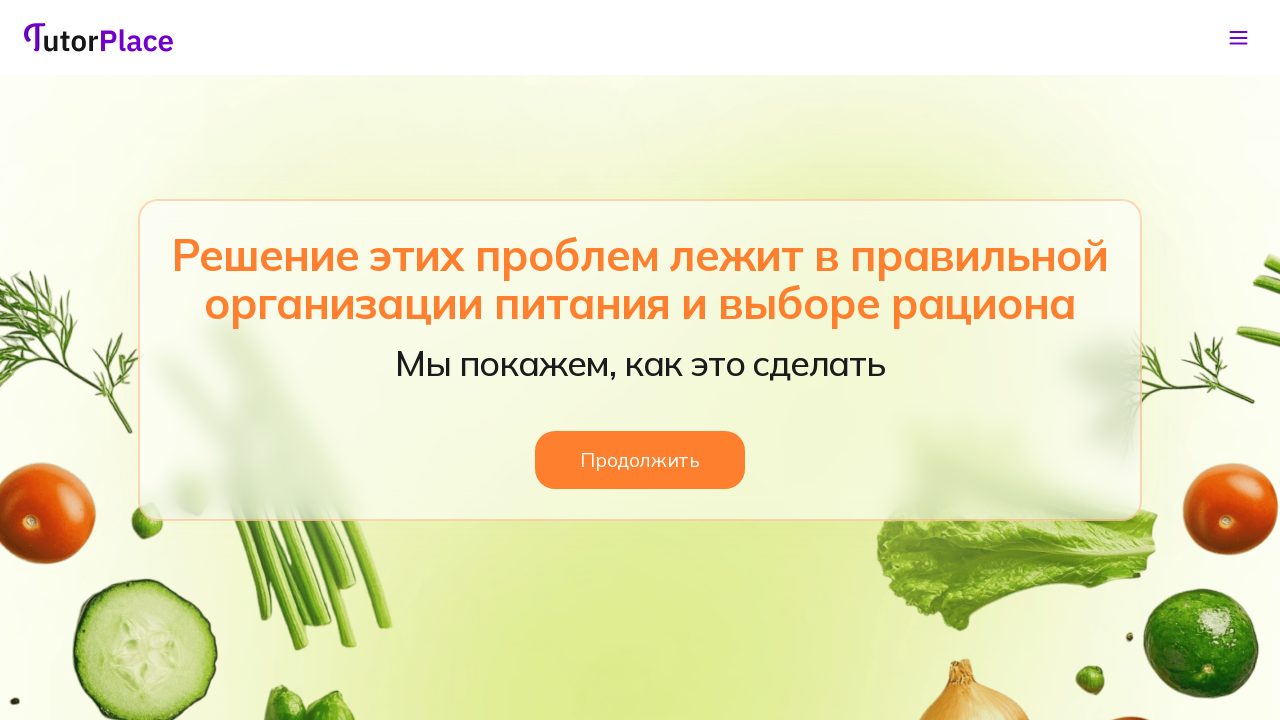

Clicked continue button on info page 8 at (640, 460) on xpath=//*[@id='app']/main/div/section[9]/div/div/div/button
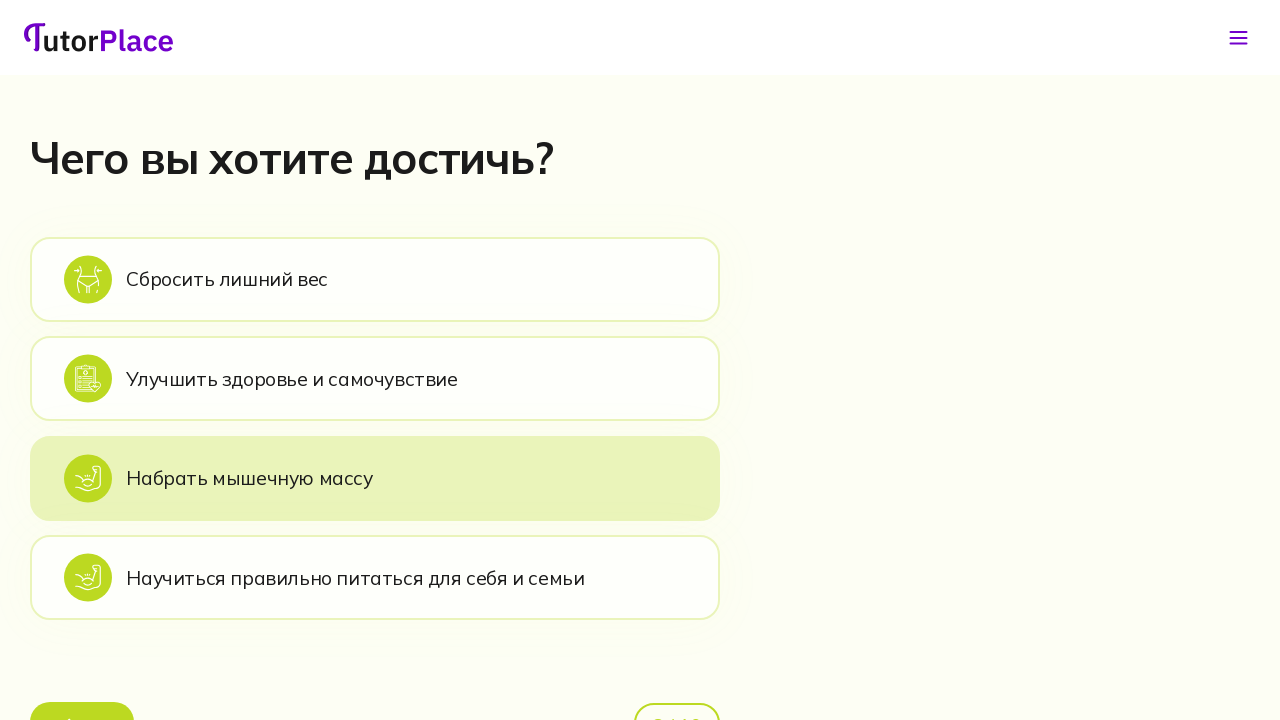

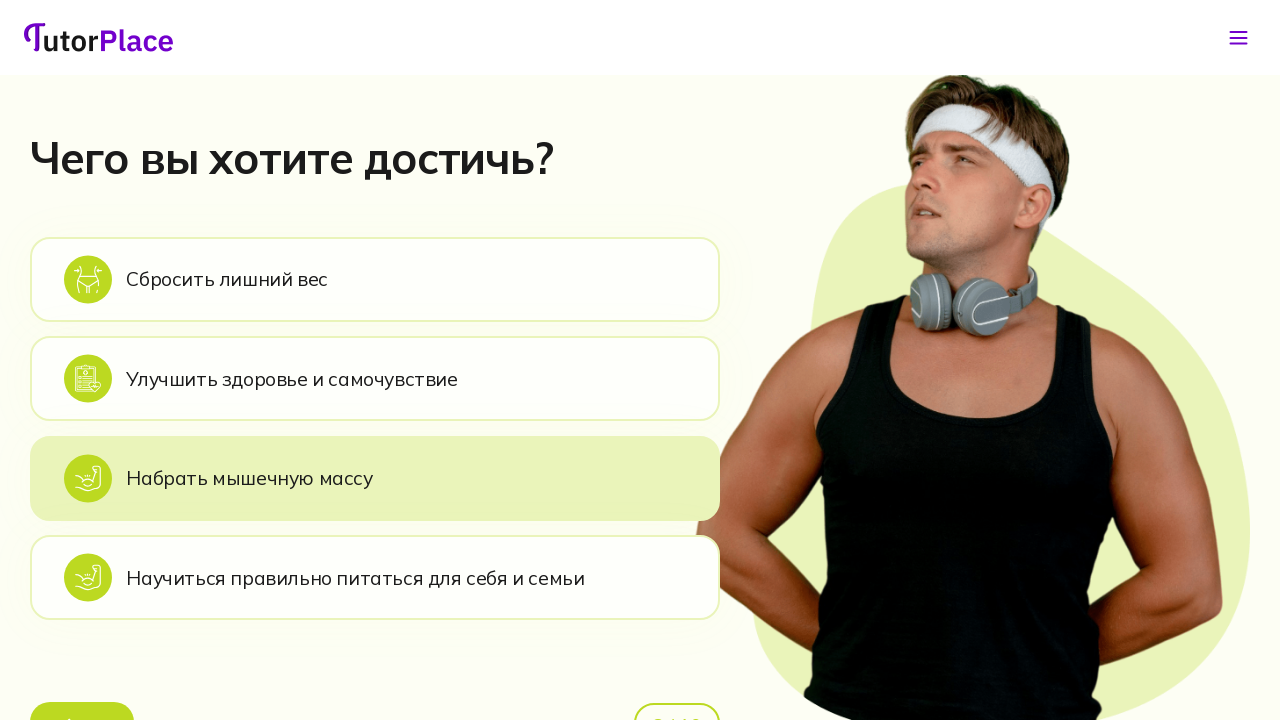